Tests filling out a practice form by entering an email address using CSS nth-of-type selector and entering a current address using CSS following sibling selector.

Starting URL: https://demoqa.com/automation-practice-form

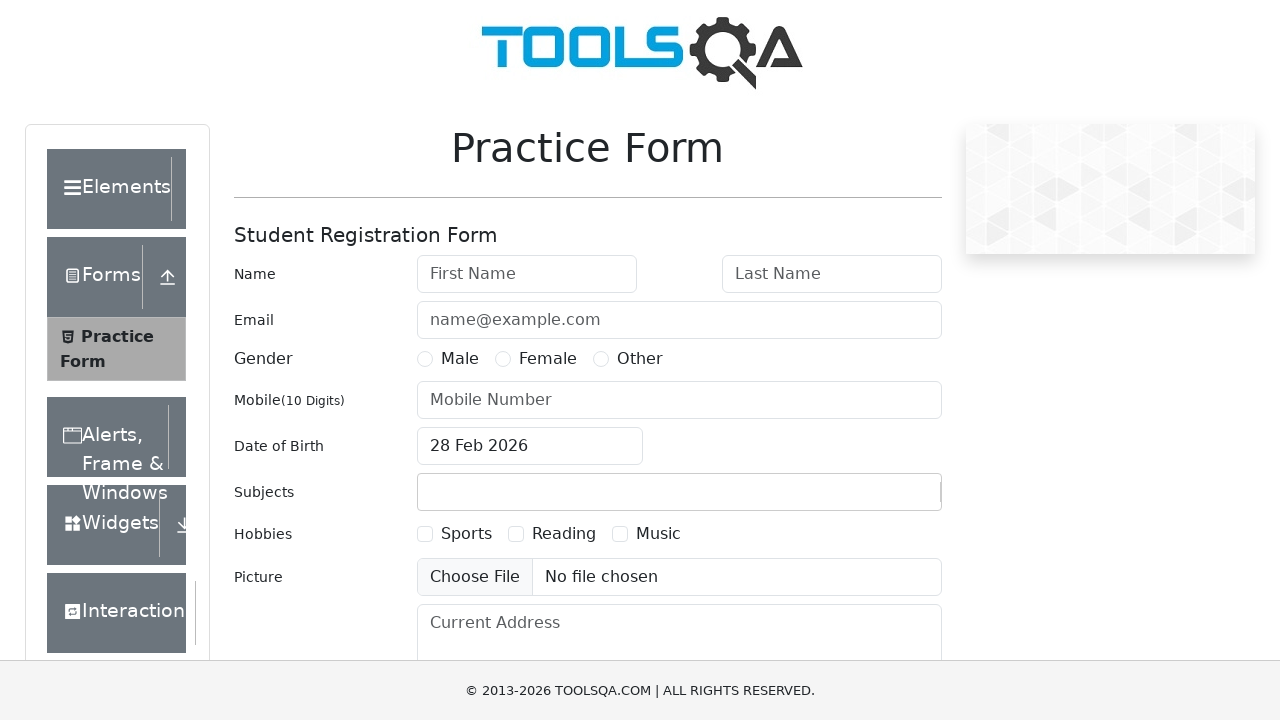

Filled email field with 'hasan@hasan.com' using CSS nth-of-type and following sibling selectors on form > div:nth-of-type(2) > div ~ div > input
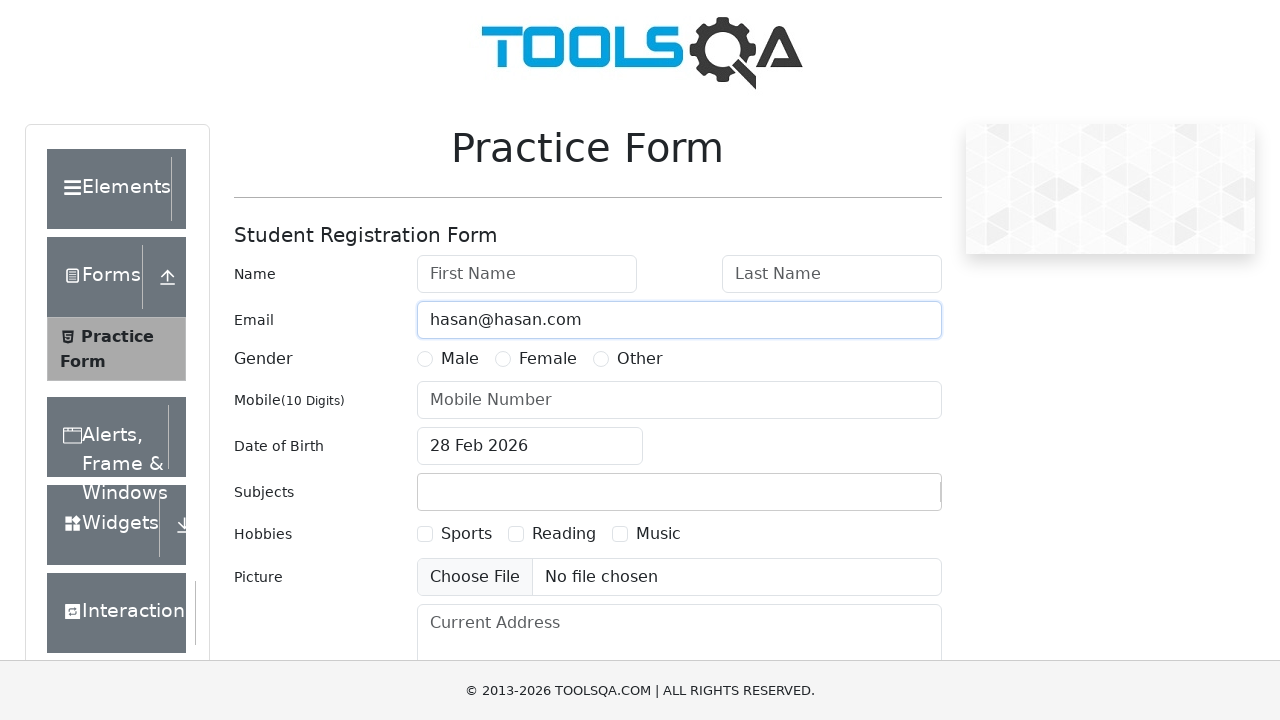

Filled current address textarea with 'Bağcılar/İstanbul' using CSS following sibling selector on h5 ~ form textarea
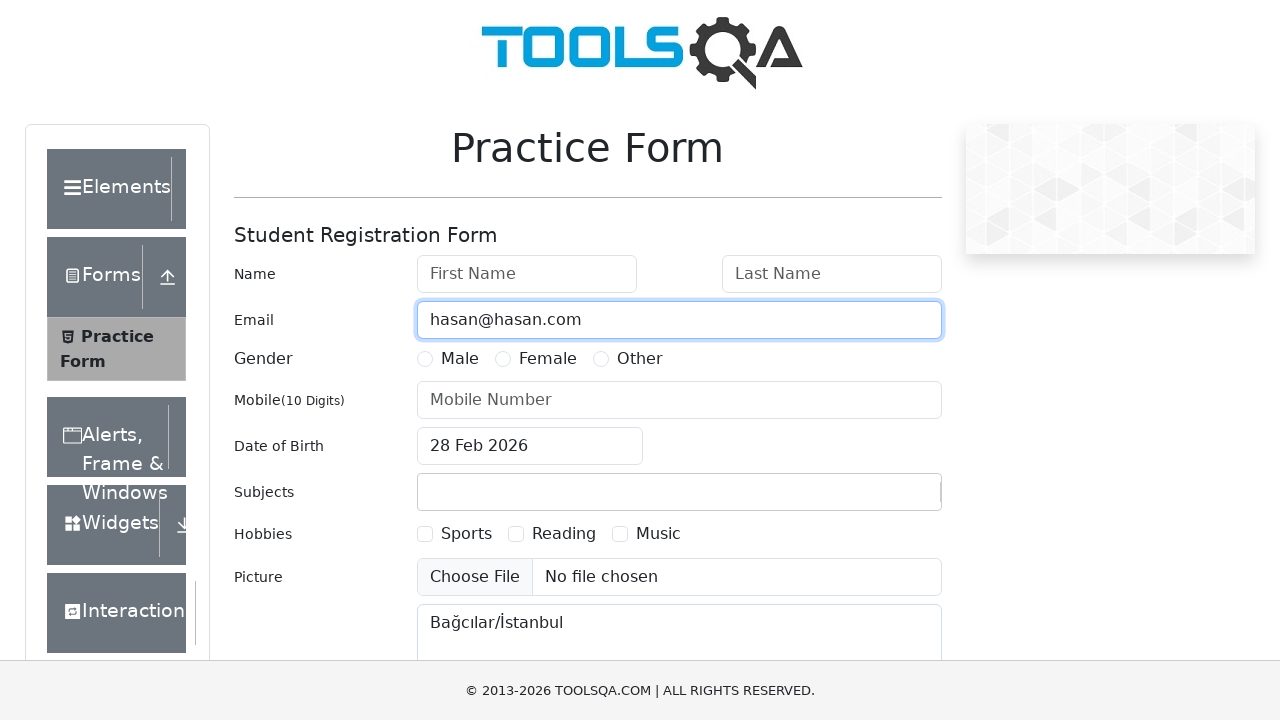

Waited 1 second to view the filled form
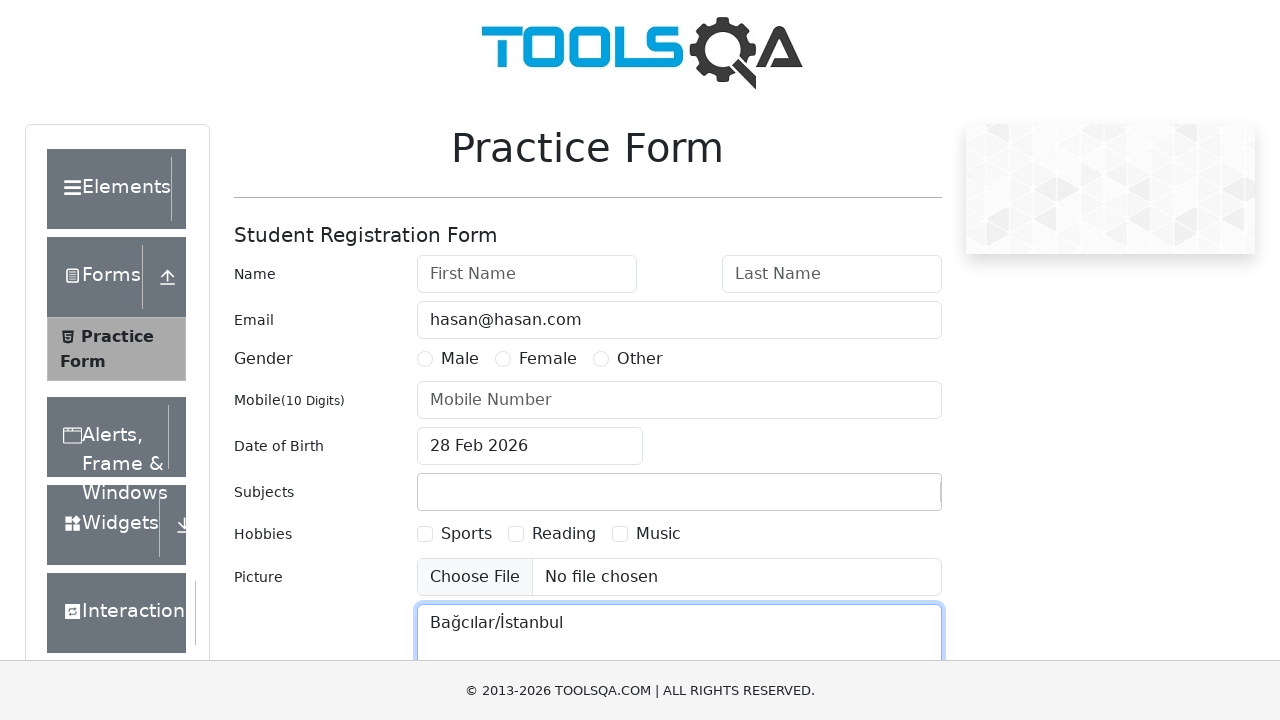

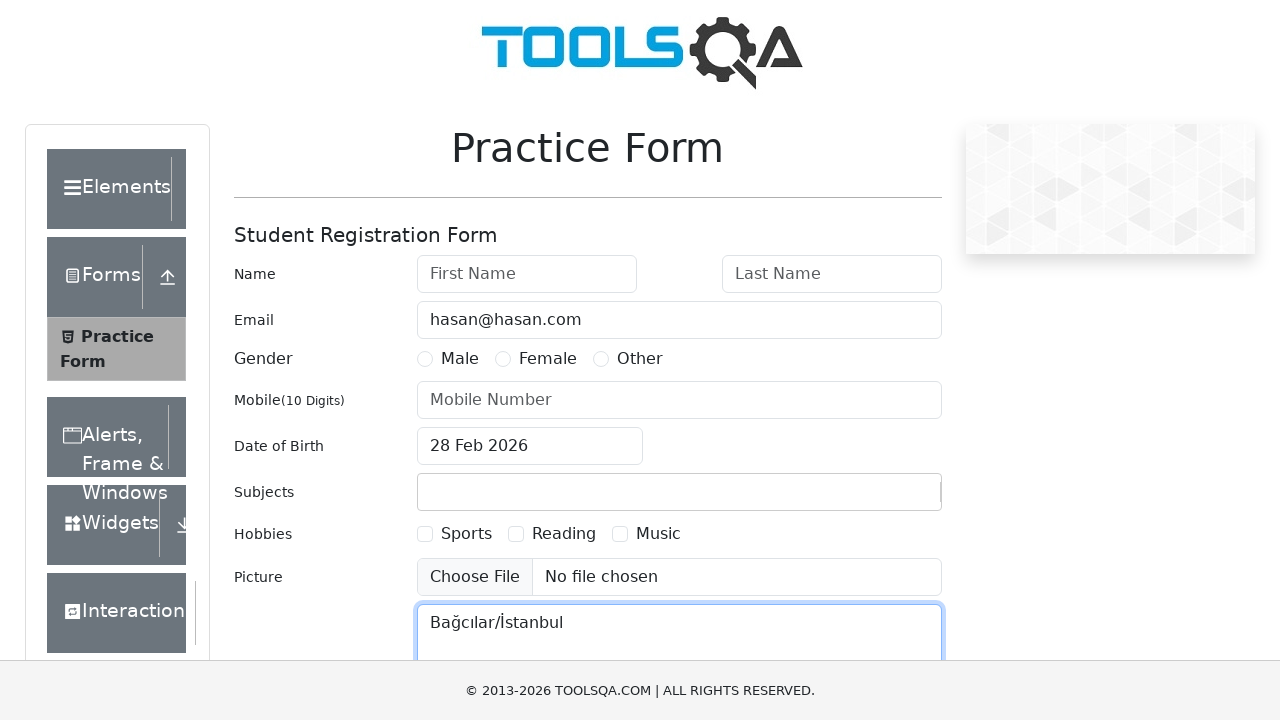